Navigates to W3Schools homepage and clicks on a link/button to access the text editor or "Try it Yourself" feature section.

Starting URL: https://www.w3schools.com

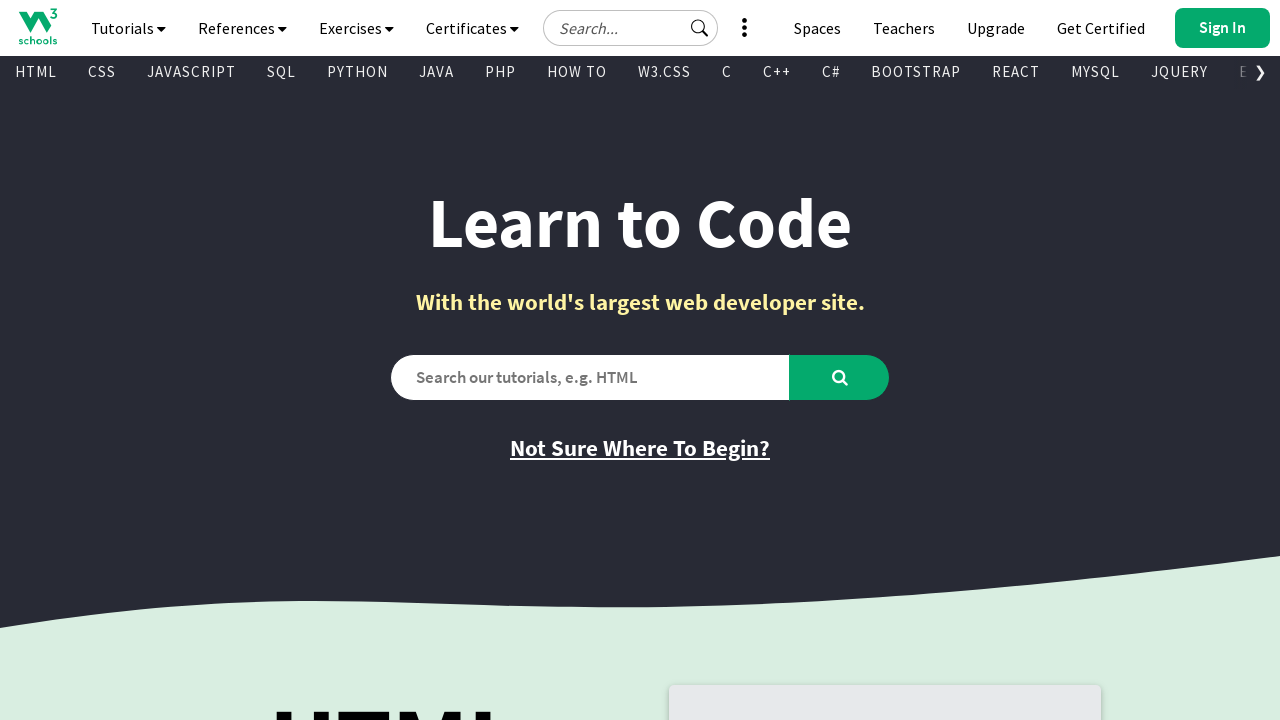

Navigated to W3Schools homepage
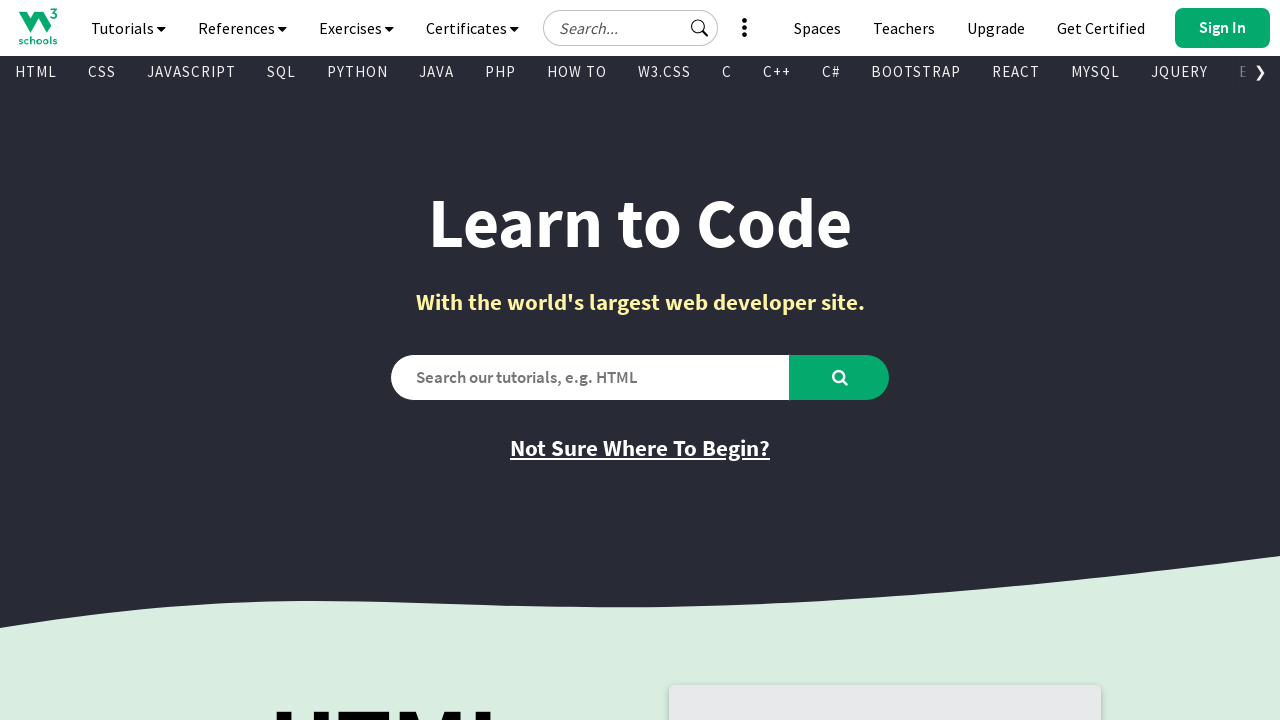

Clicked on 'Try it Yourself' link to access text editor at (785, 360) on xpath=//*[@id='main']/div[2]/div/div[2]/div/a
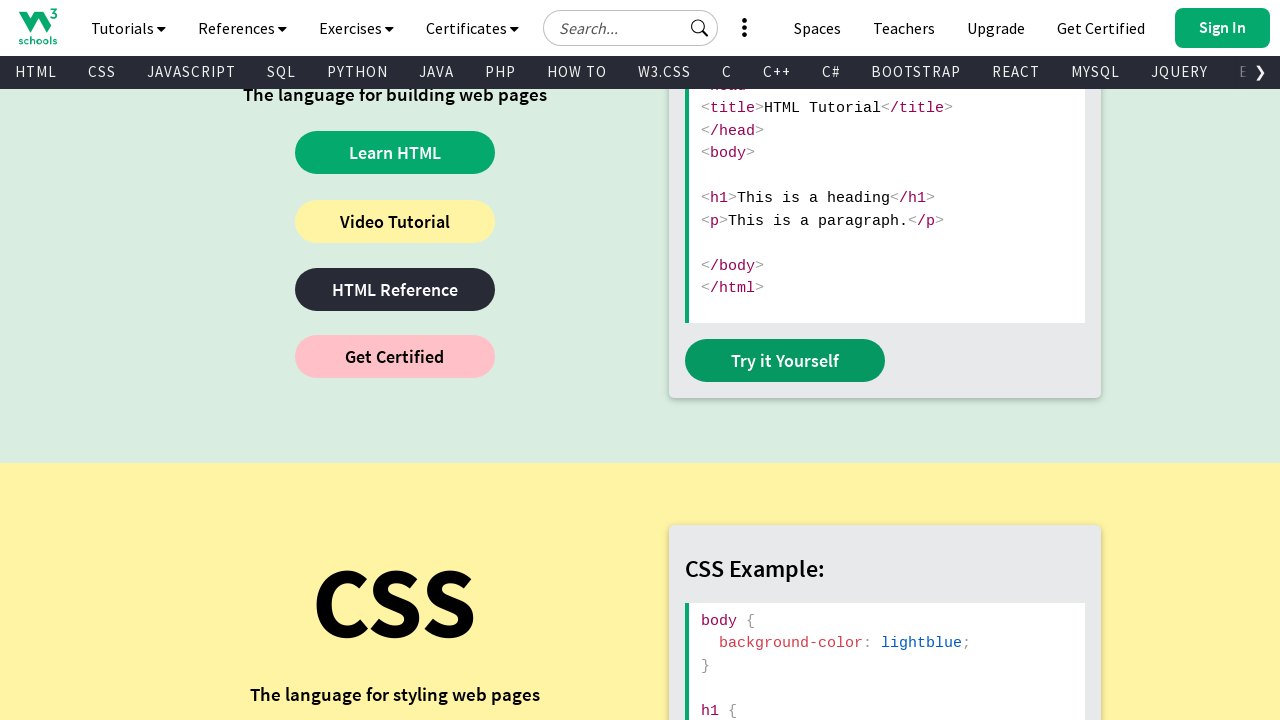

Page fully loaded after navigating to text editor
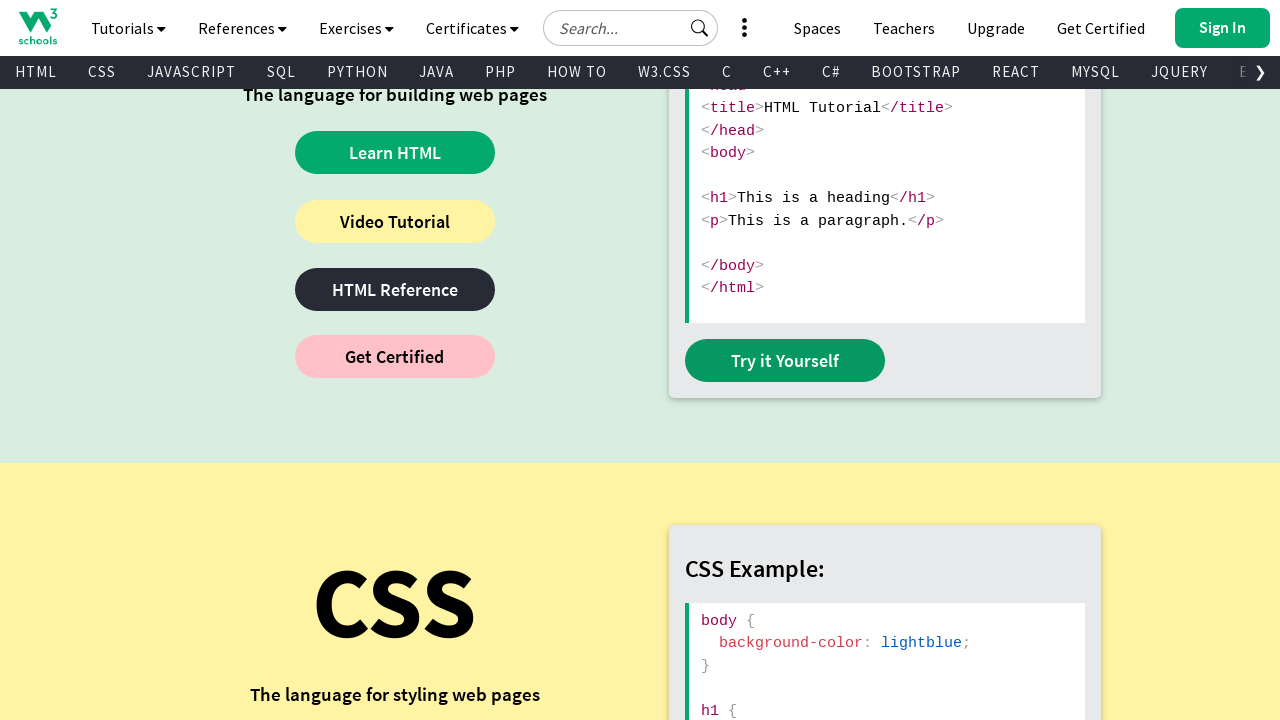

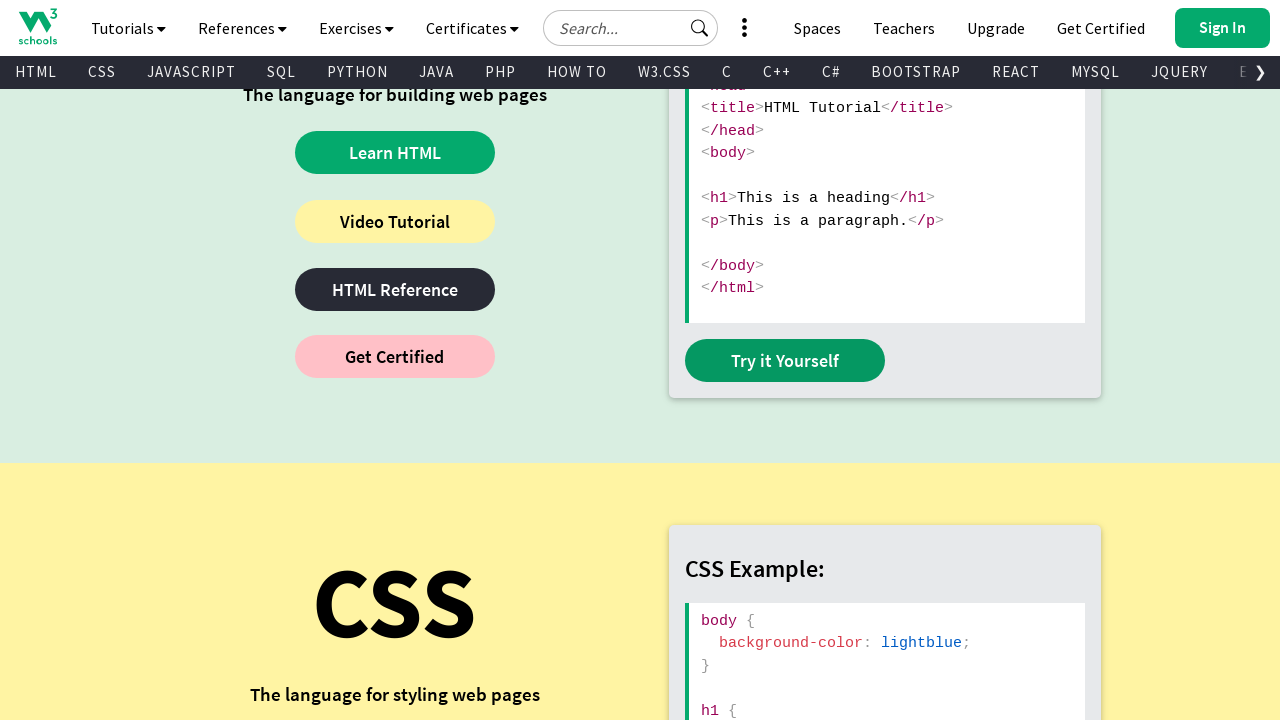